Verifies that the OpenCart logo is visible on the page

Starting URL: https://naveenautomationlabs.com/opencart/

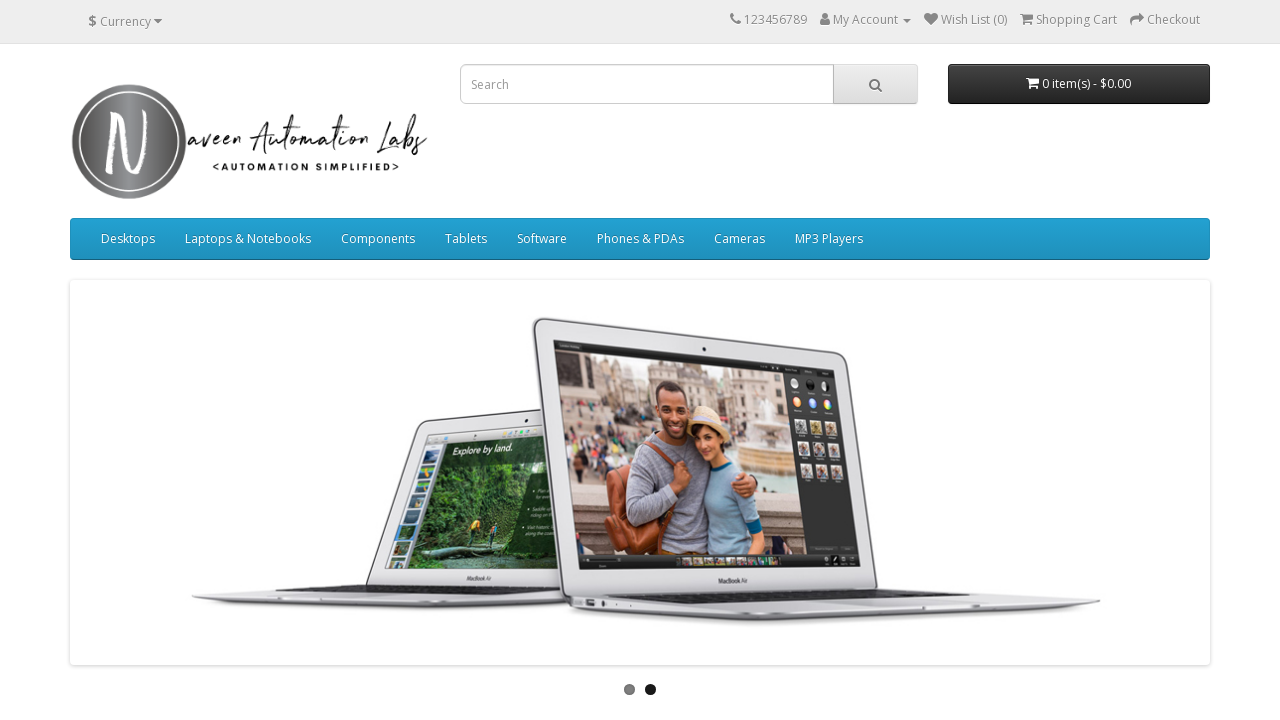

Located OpenCart logo element and checked visibility status
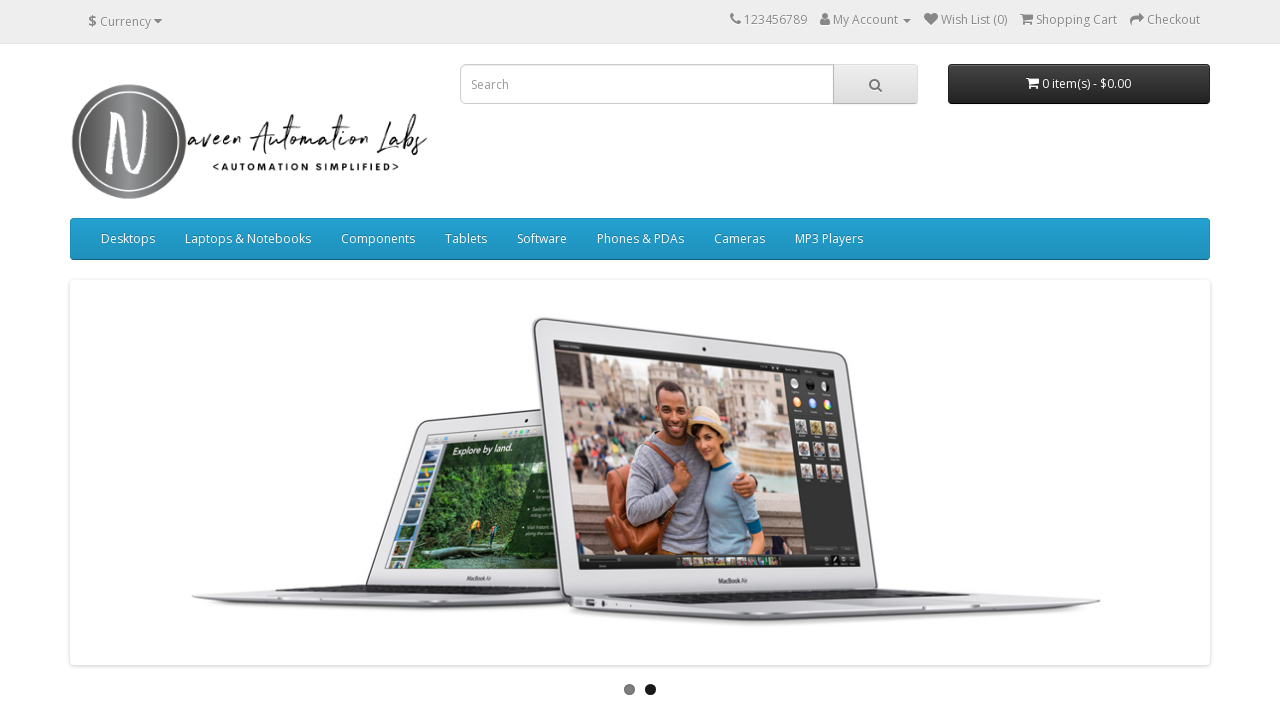

Verified that OpenCart logo is visible on the page
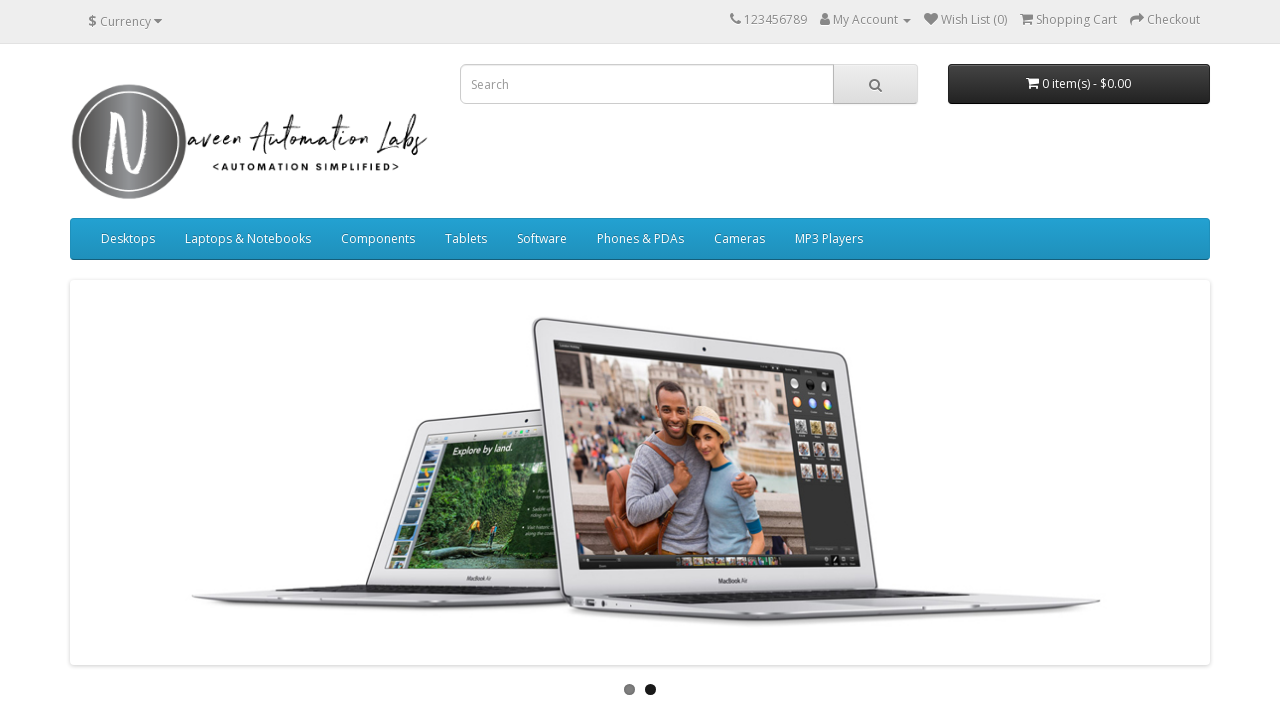

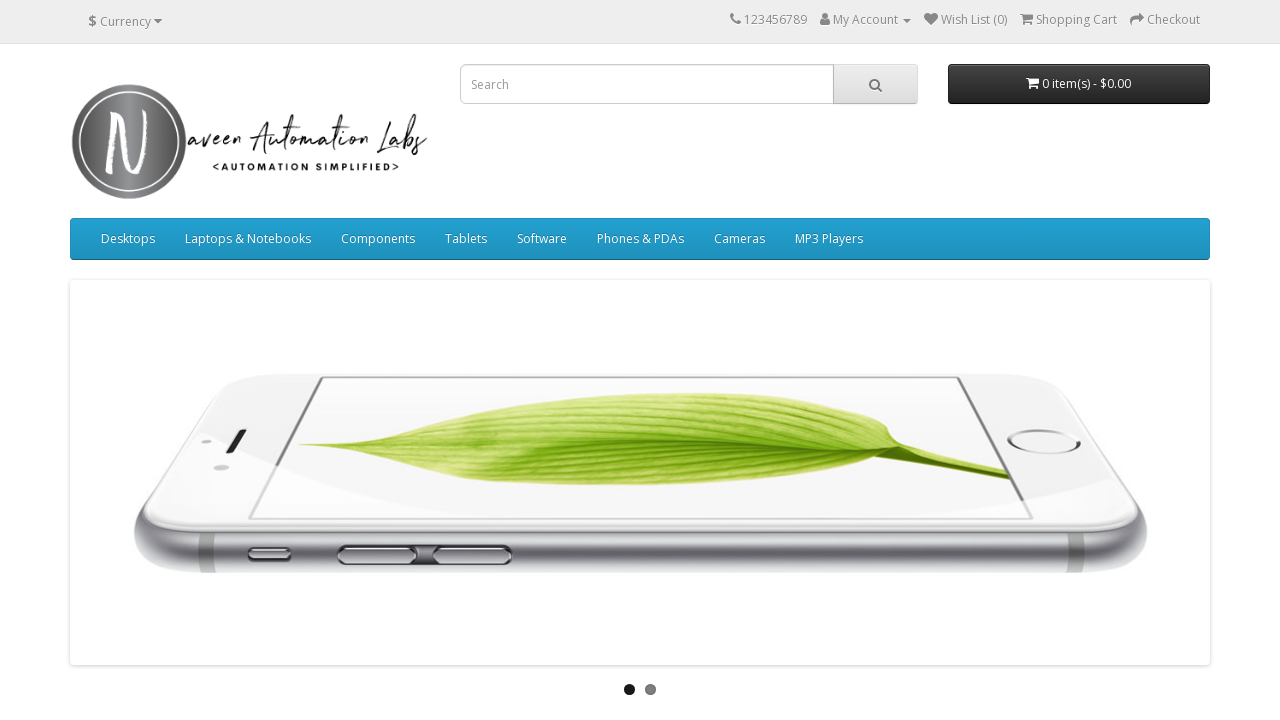